Navigates to TechPro Education website and verifies page loads

Starting URL: https://www.techproeducation.com

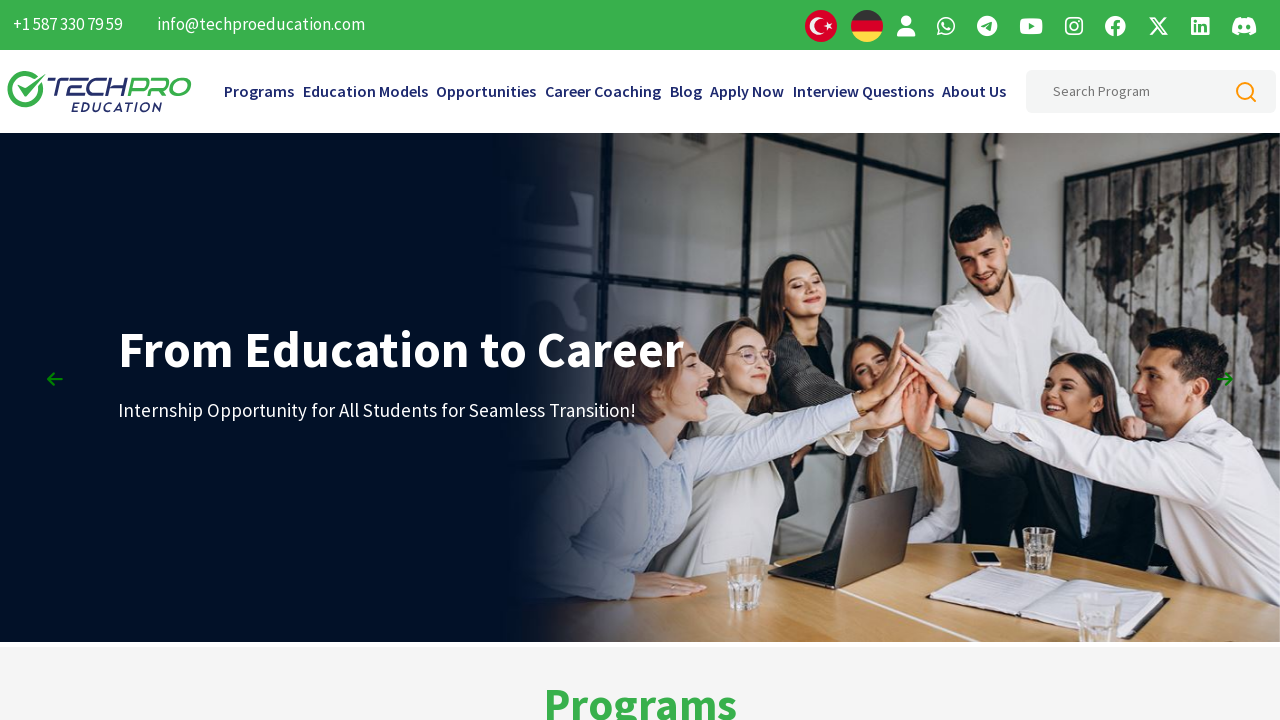

Navigated to TechPro Education website at https://www.techproeducation.com
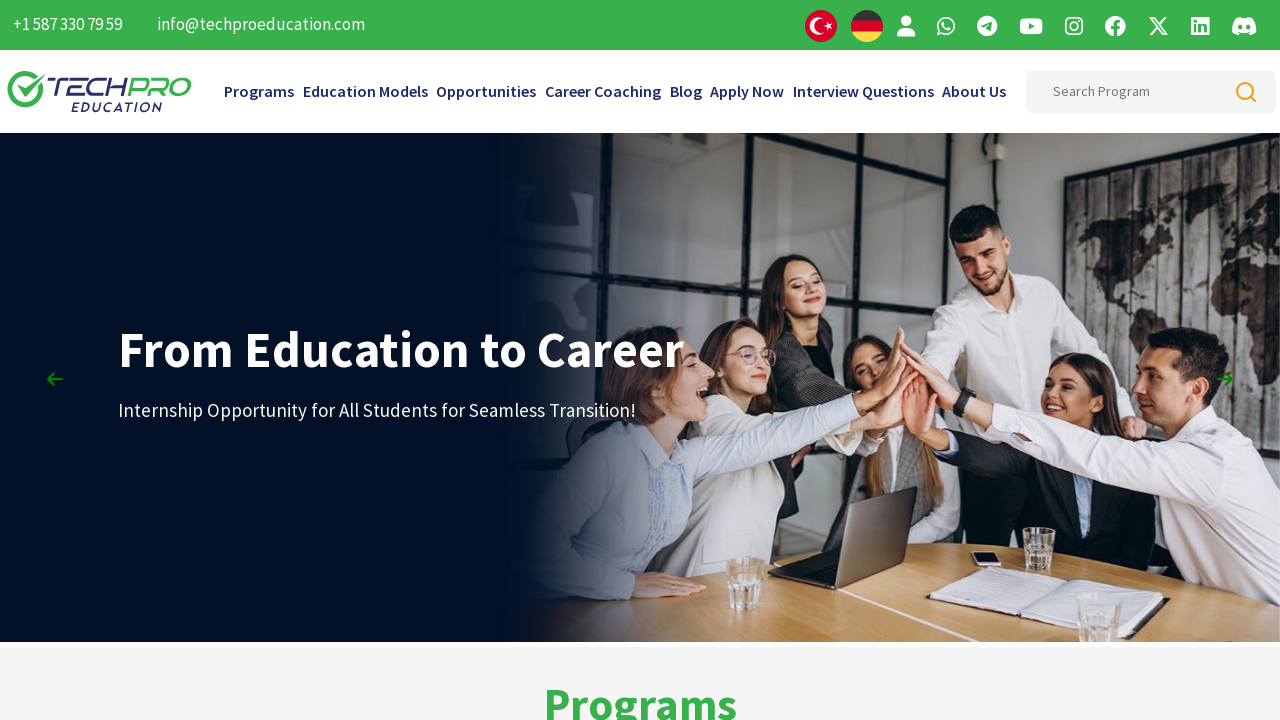

Page DOM content fully loaded
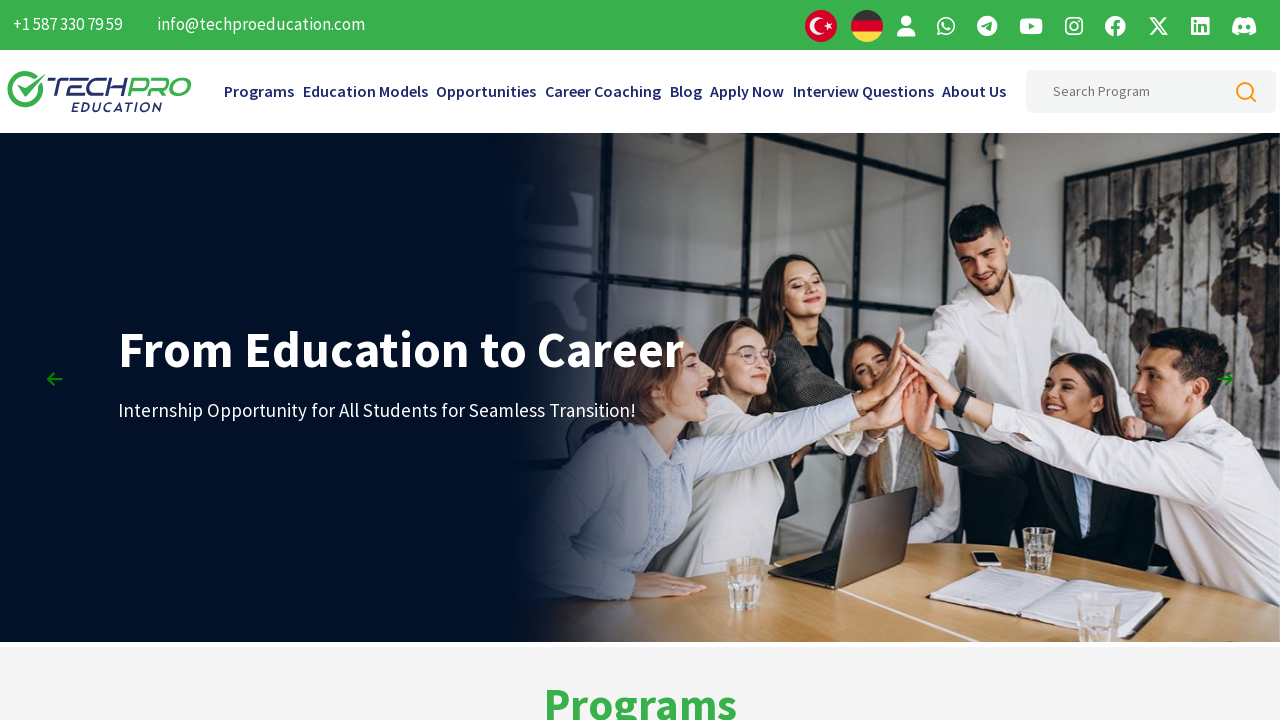

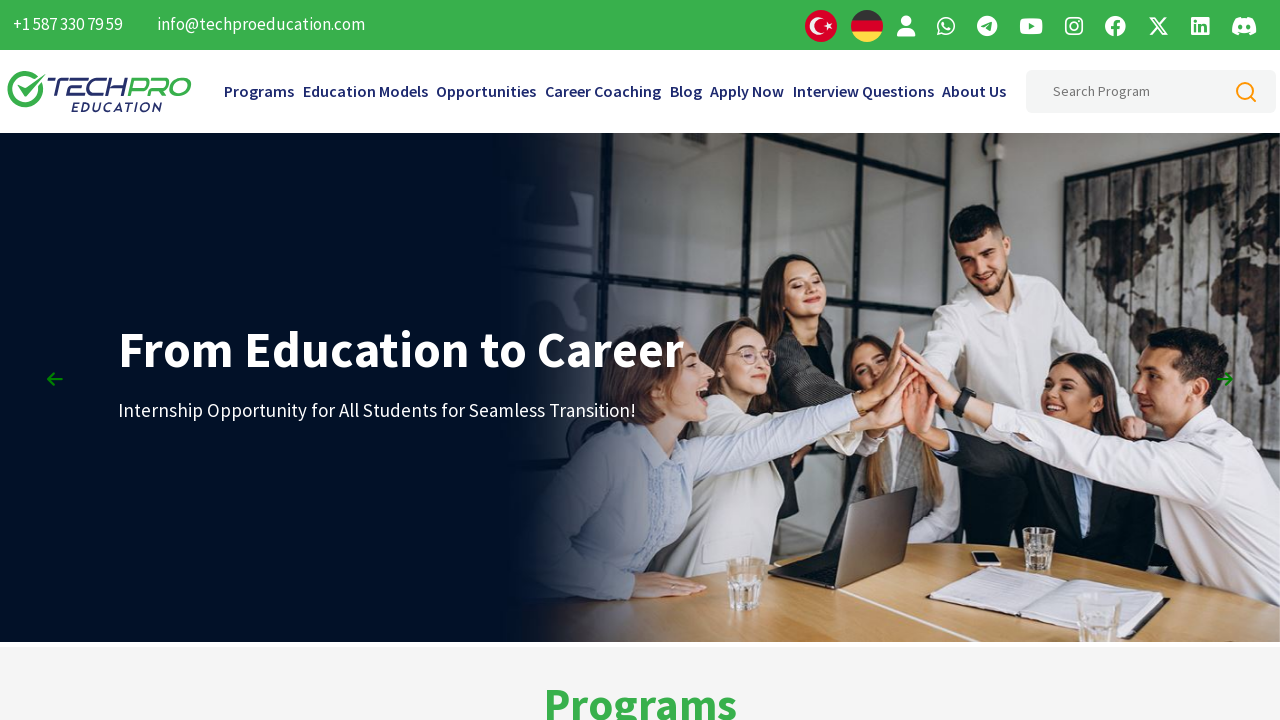